Navigates to the checkboxes page, clicks the second checkbox to unselect it, and verifies its state

Starting URL: https://the-internet.herokuapp.com/

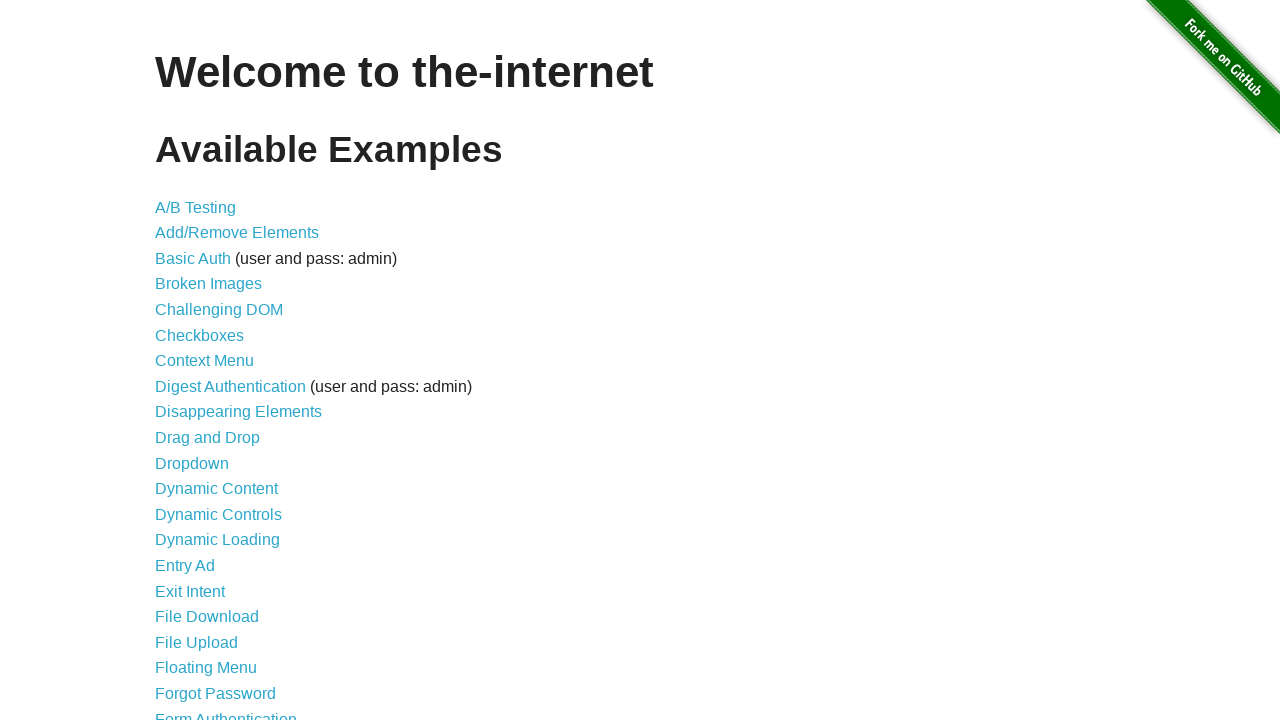

Clicked on the Checkboxes link at (200, 335) on xpath=//*[@id='content']/ul/li[6]/a
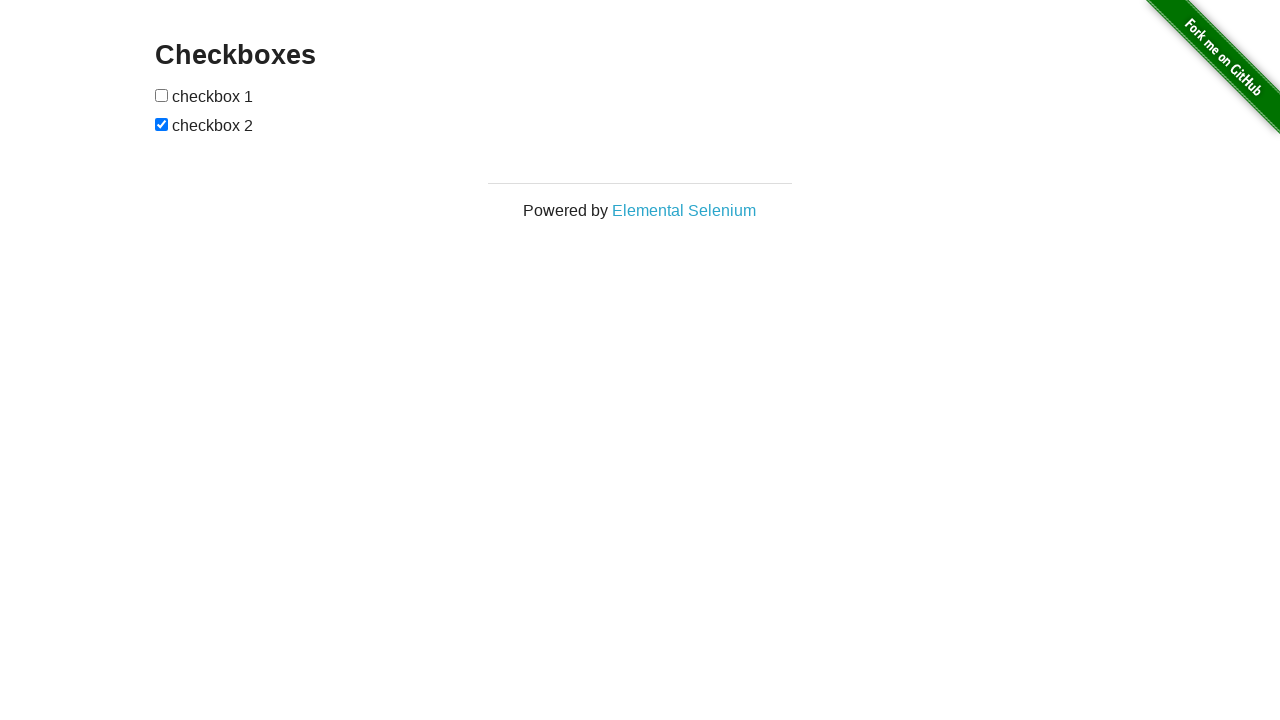

Clicked the second checkbox to unselect it at (162, 124) on xpath=//*[@id='checkboxes']/input[2]
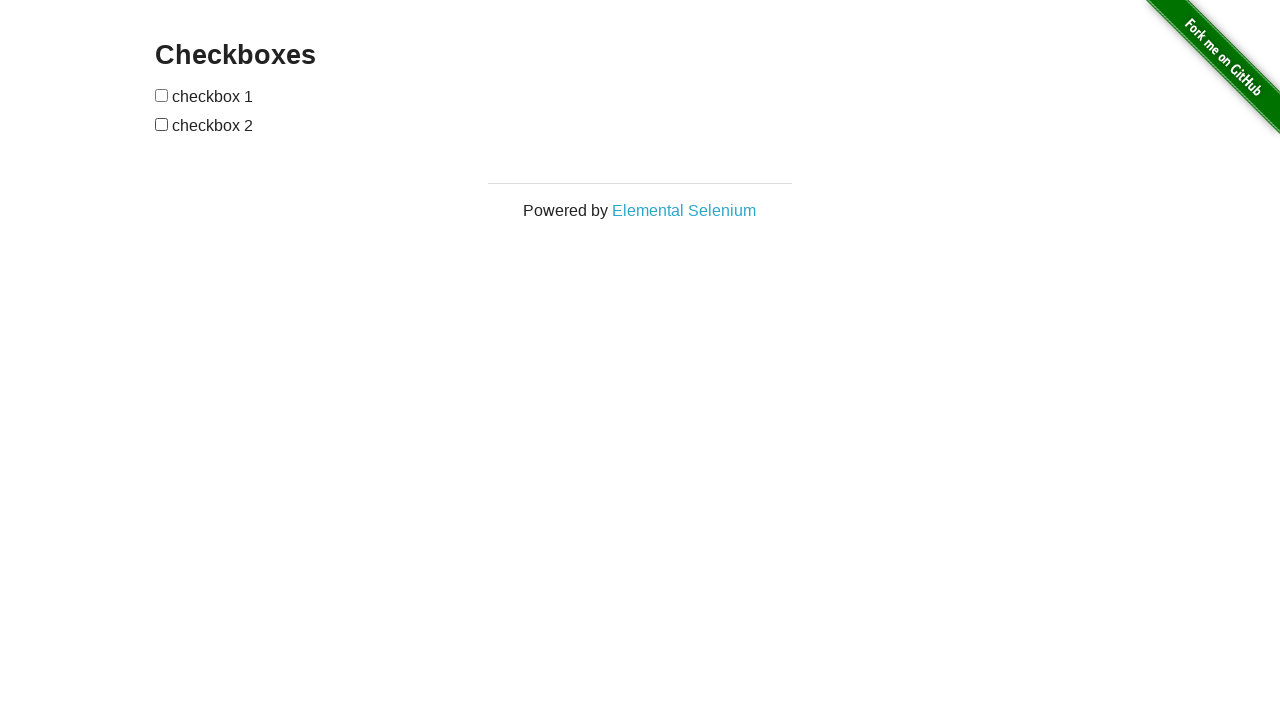

Located the second checkbox element
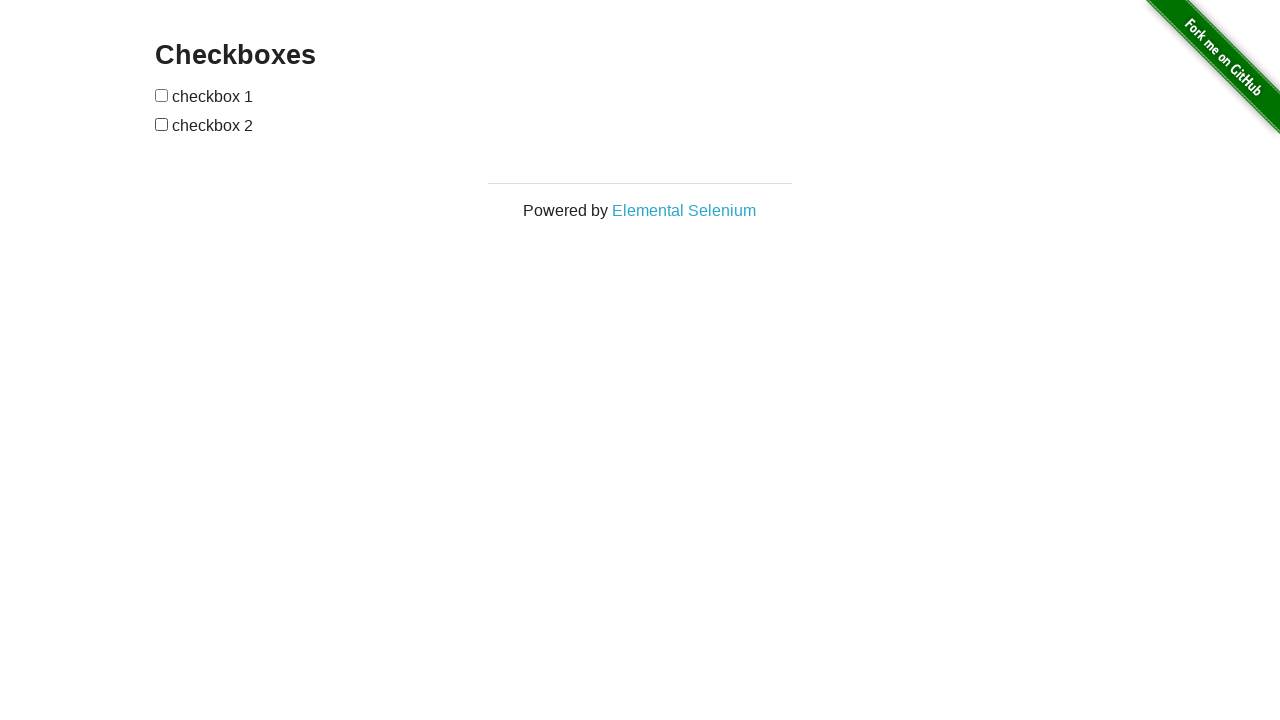

Verified that the second checkbox is unselected
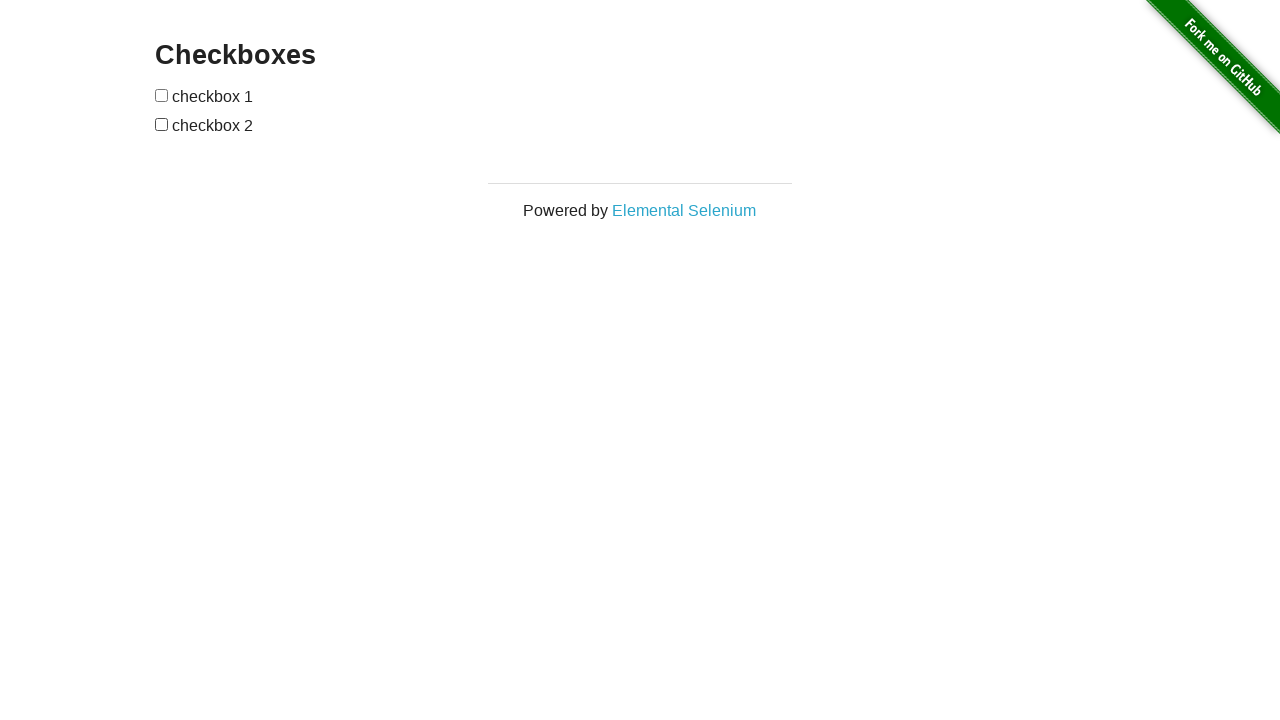

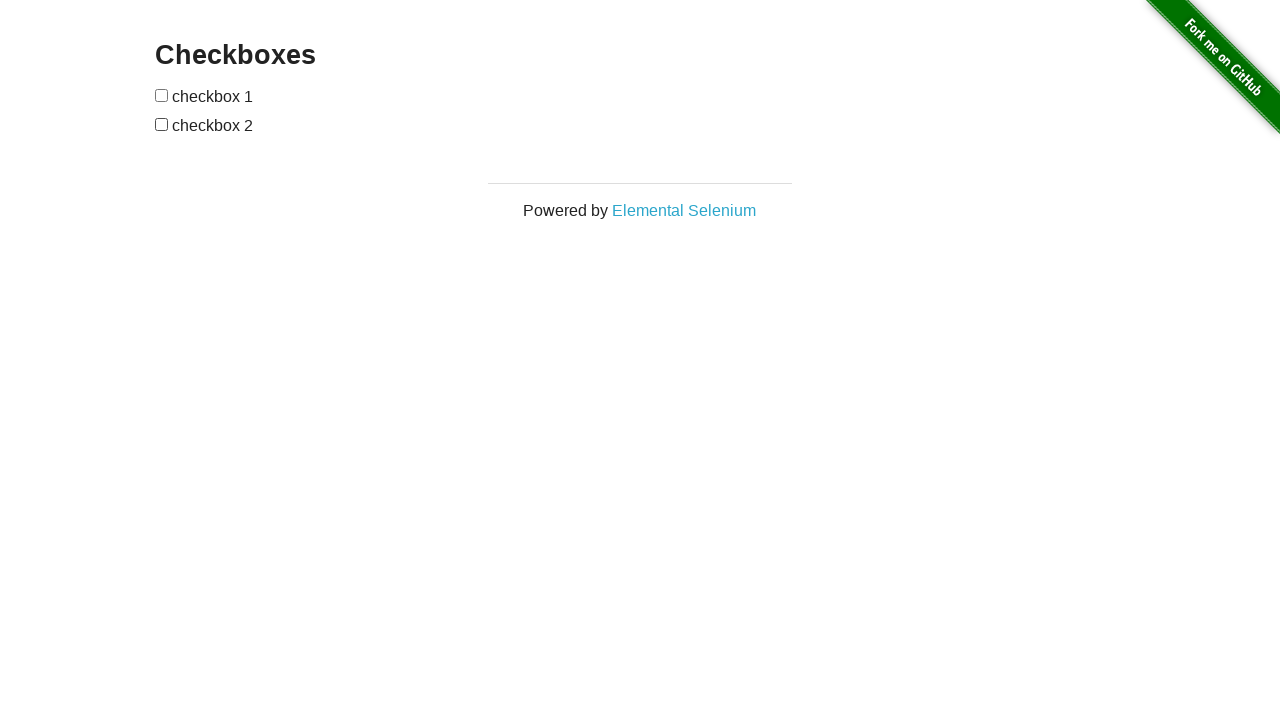